Tests browser window handling by clicking a link that opens a new tab, switching to the new tab to verify its content, then switching back to the original tab to verify its content.

Starting URL: https://the-internet.herokuapp.com/windows

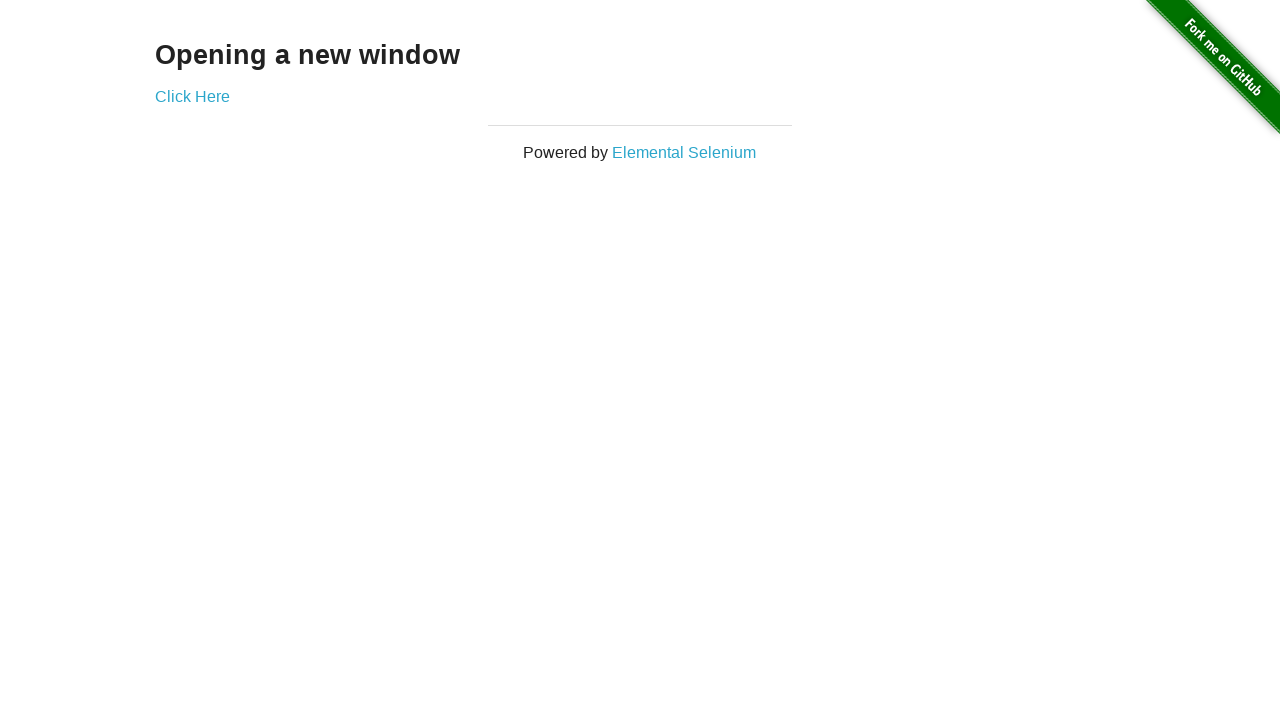

Clicked link to open new tab and captured new page object at (192, 96) on a[href='/windows/new']
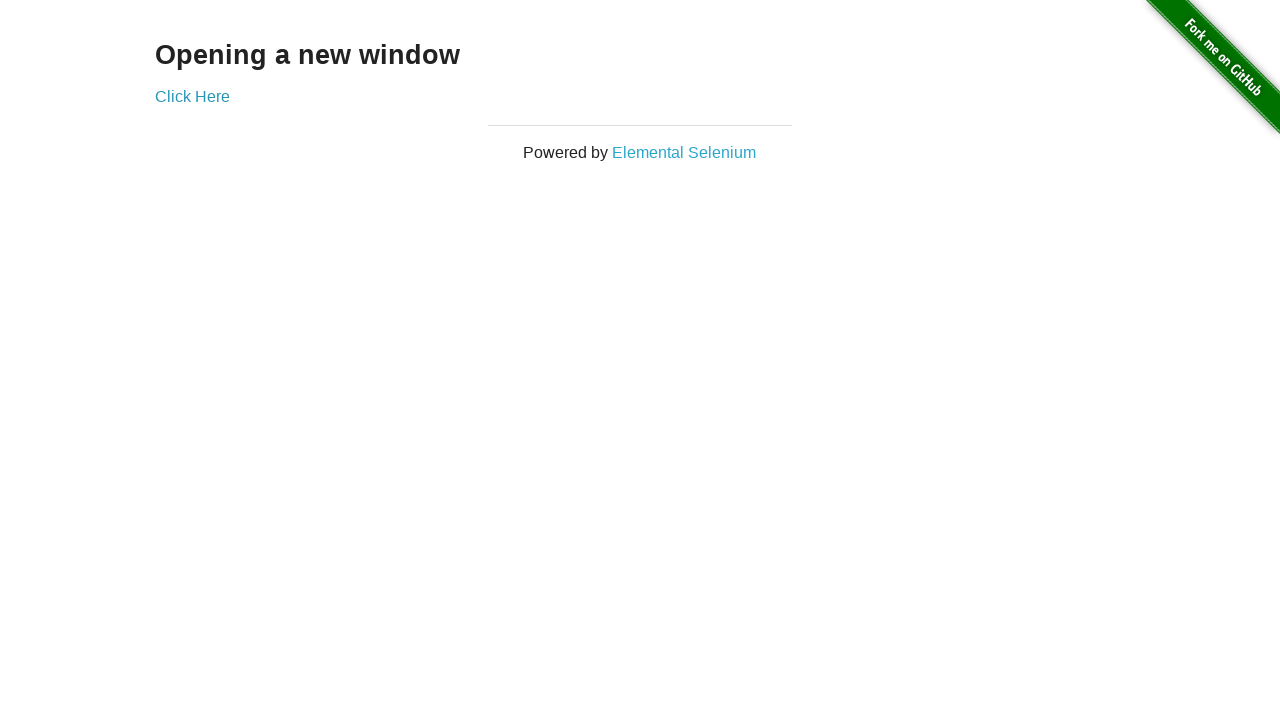

Waited for heading element to load in new tab
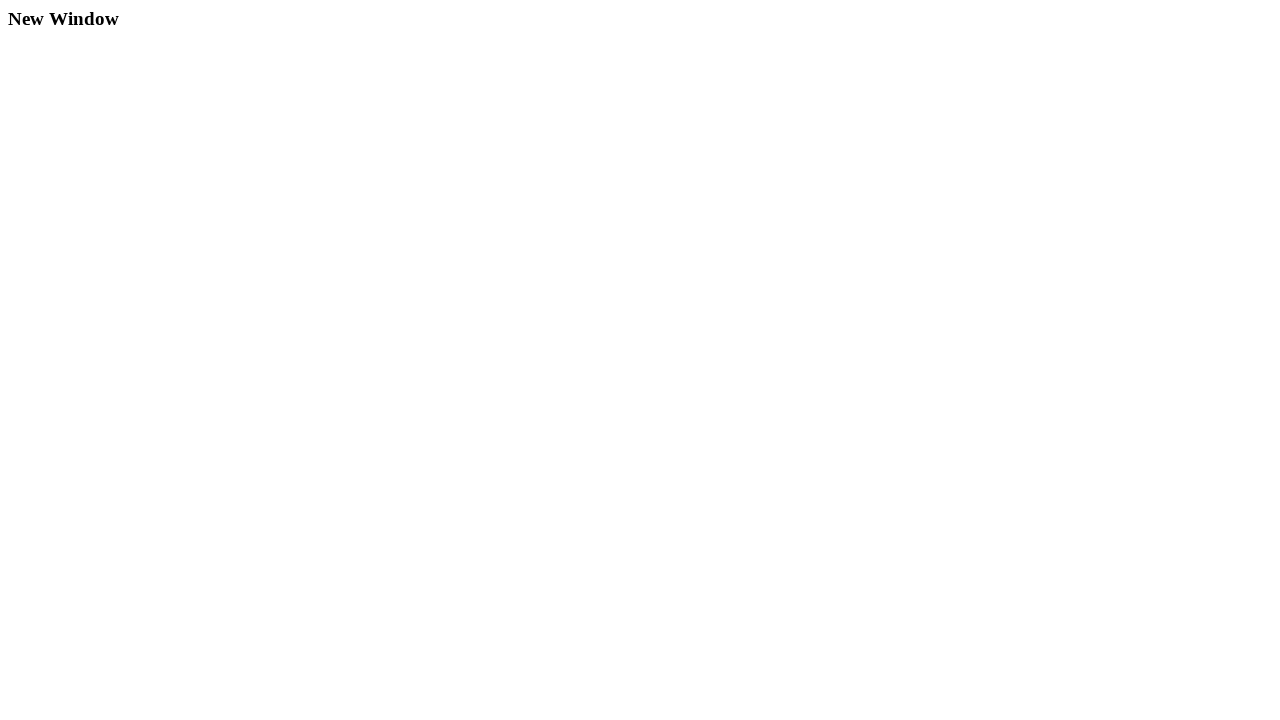

Retrieved new tab heading text: 'New Window'
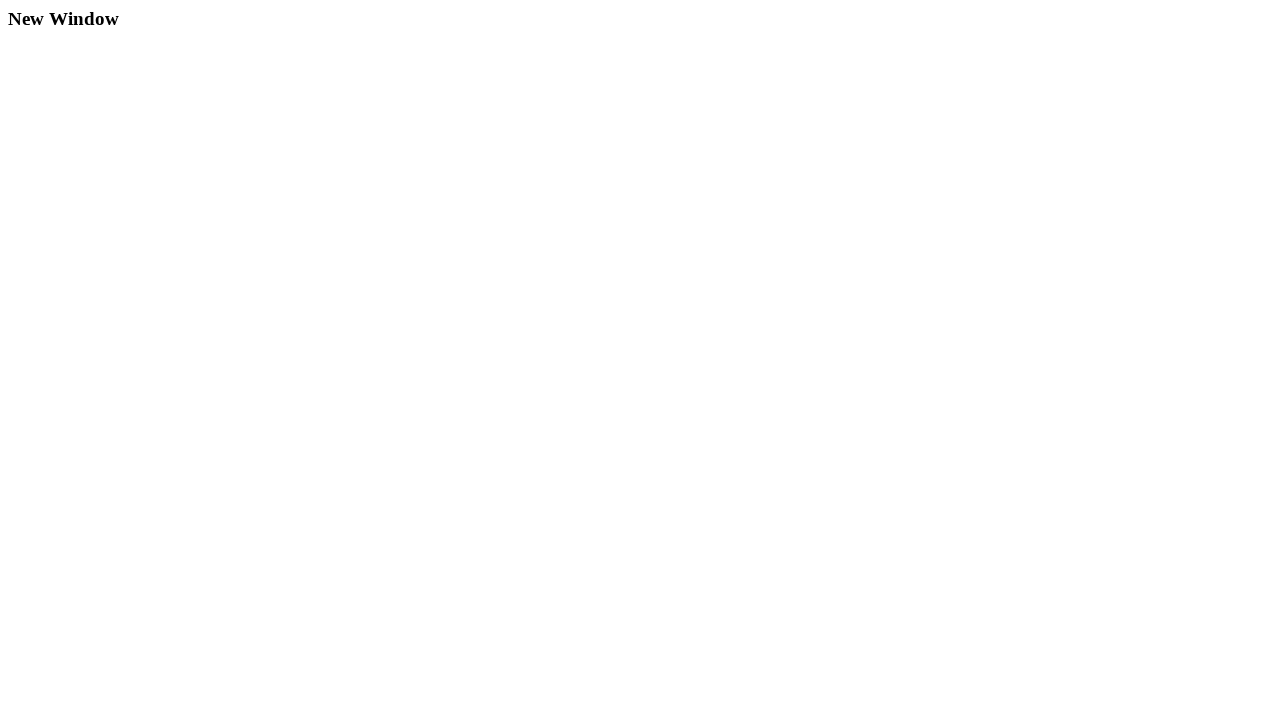

Retrieved original tab heading text: 'Opening a new window'
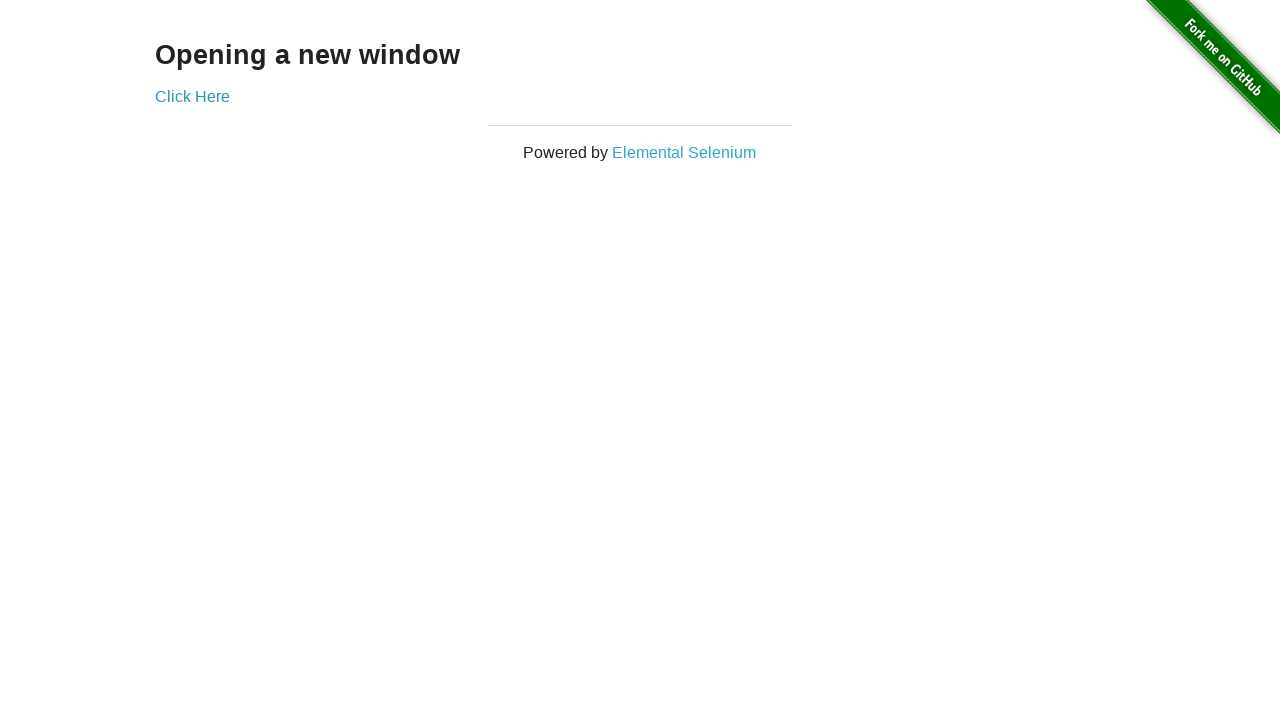

Closed the new tab
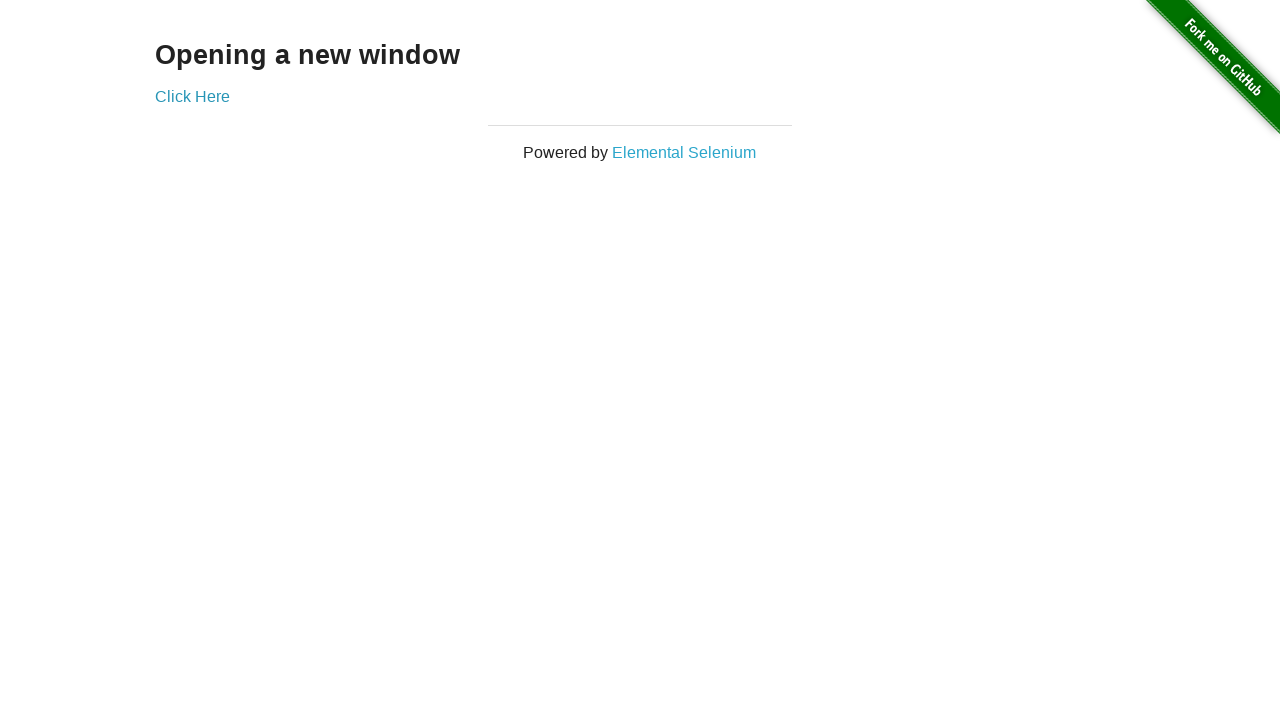

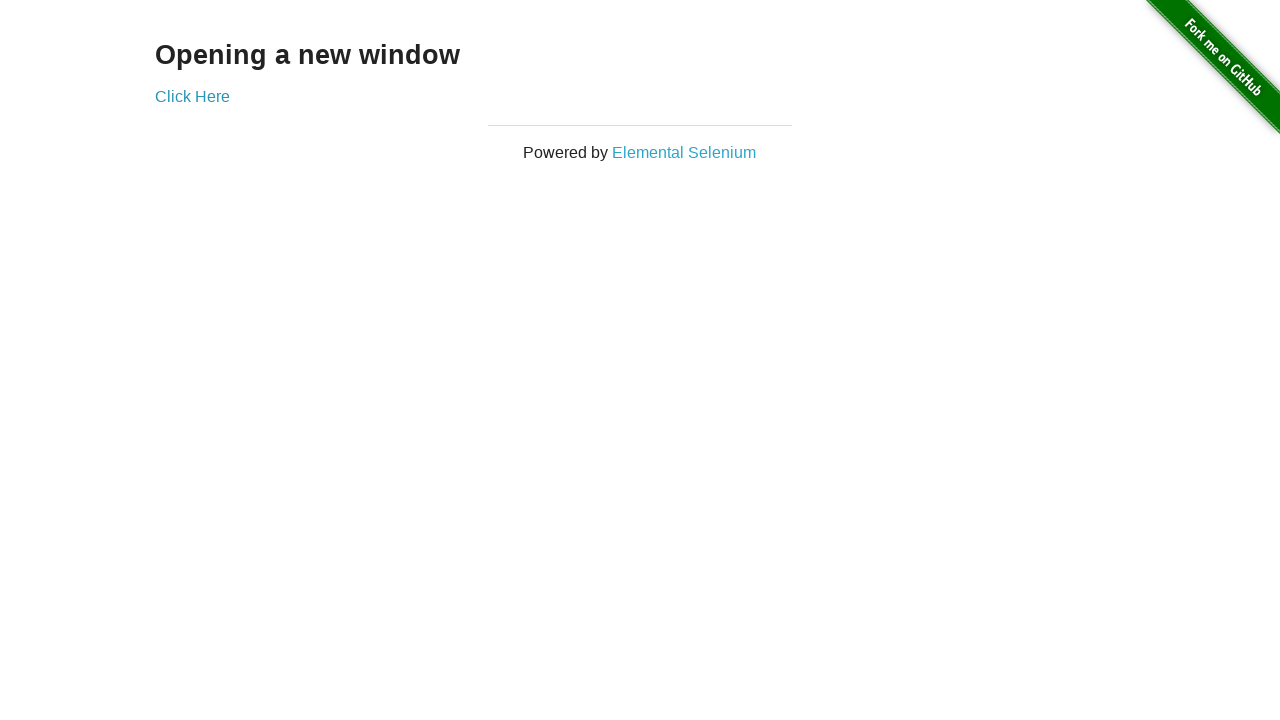